Tests page scrolling functionality by scrolling down 500 pixels and then scrolling back up 500 pixels on the Selenium website

Starting URL: https://www.selenium.dev/

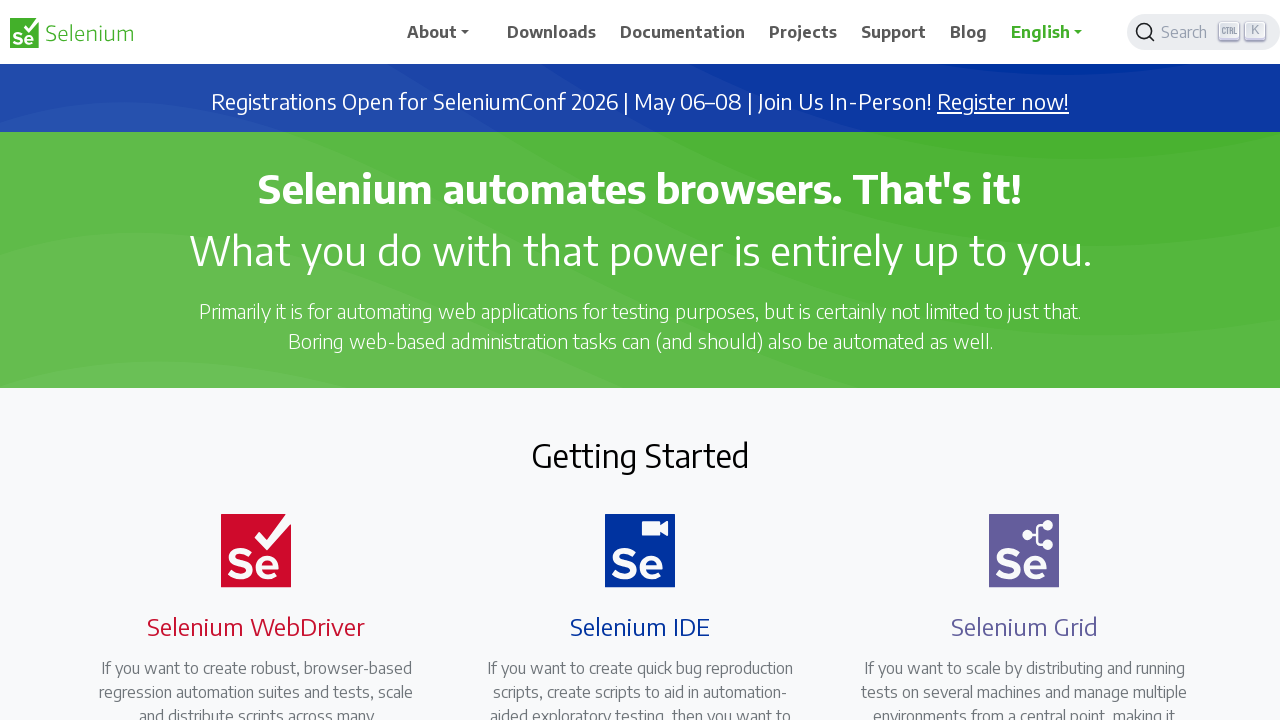

Scrolled down 500 pixels on the Selenium website
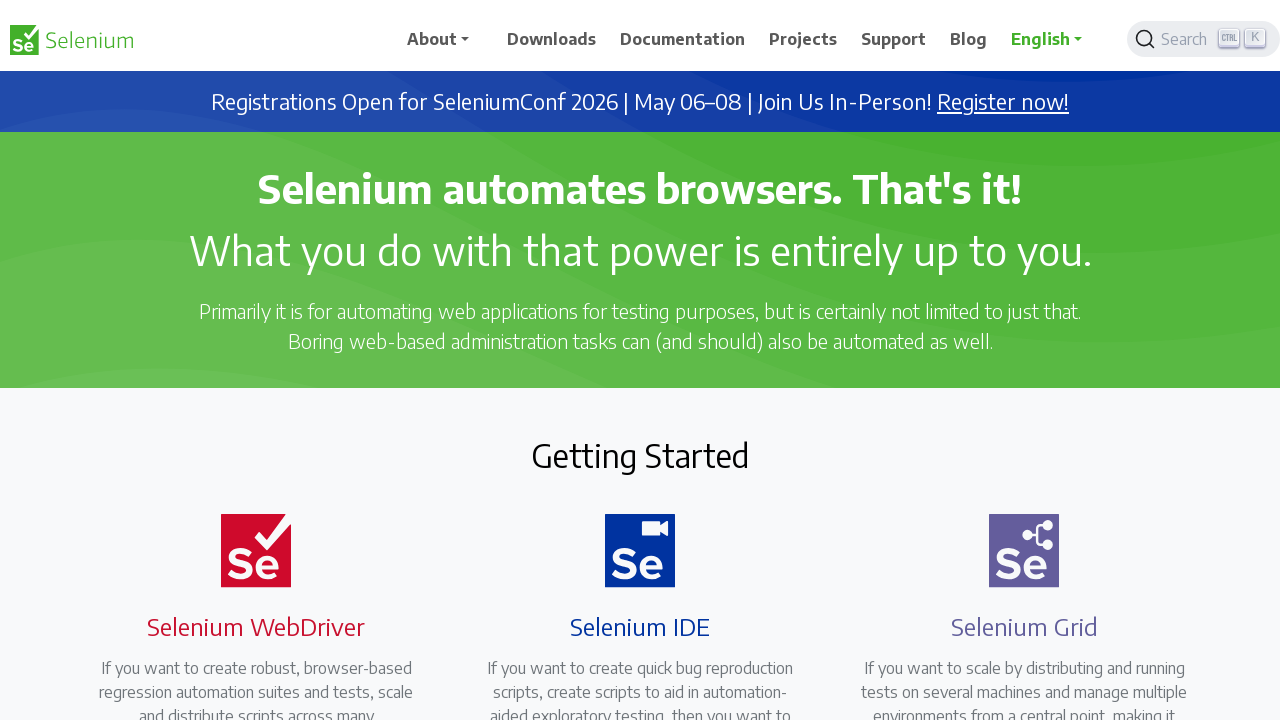

Waited 2 seconds to observe the scroll
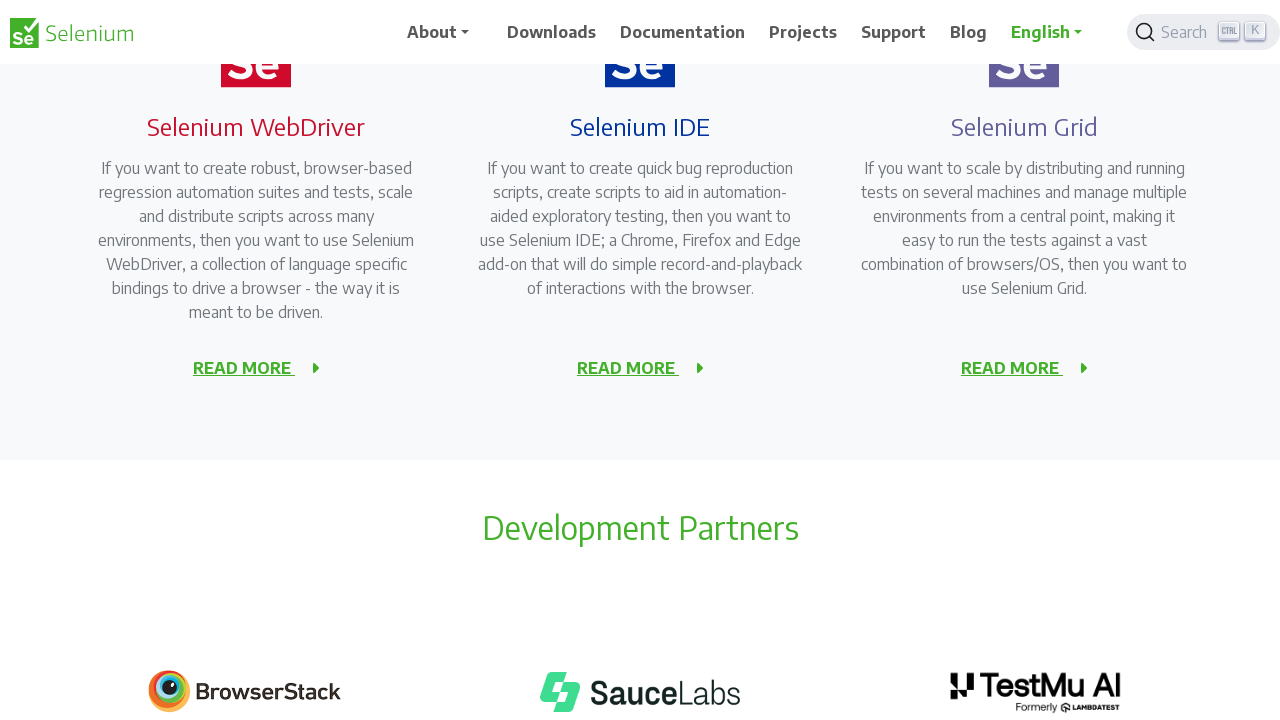

Scrolled back up 500 pixels
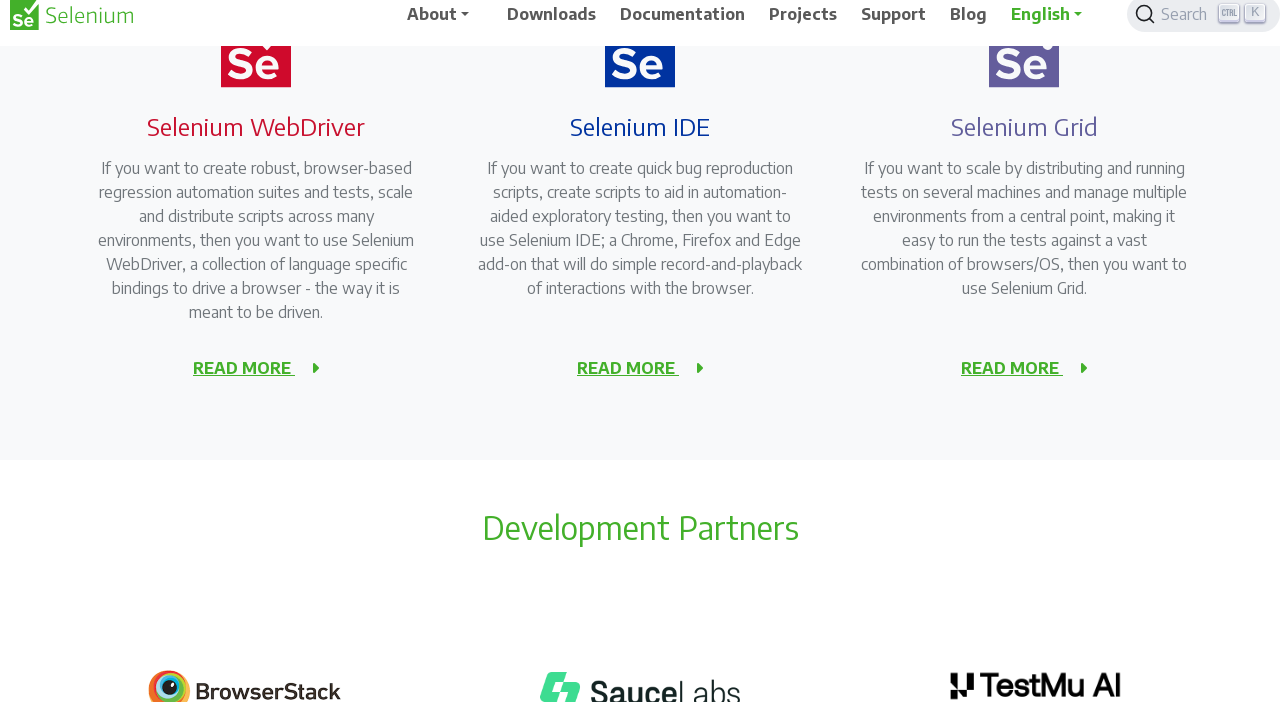

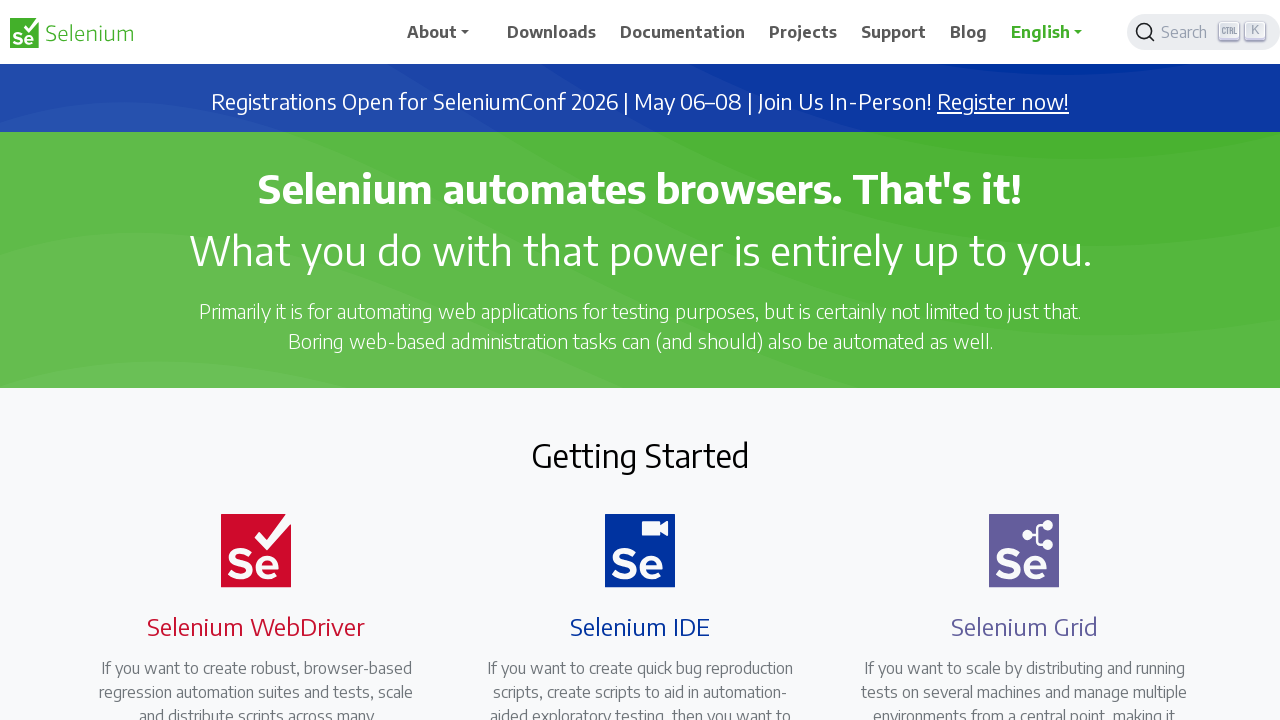